Tests alert handling functionality by triggering immediate and delayed alerts and accepting them

Starting URL: https://demoqa.com/alerts

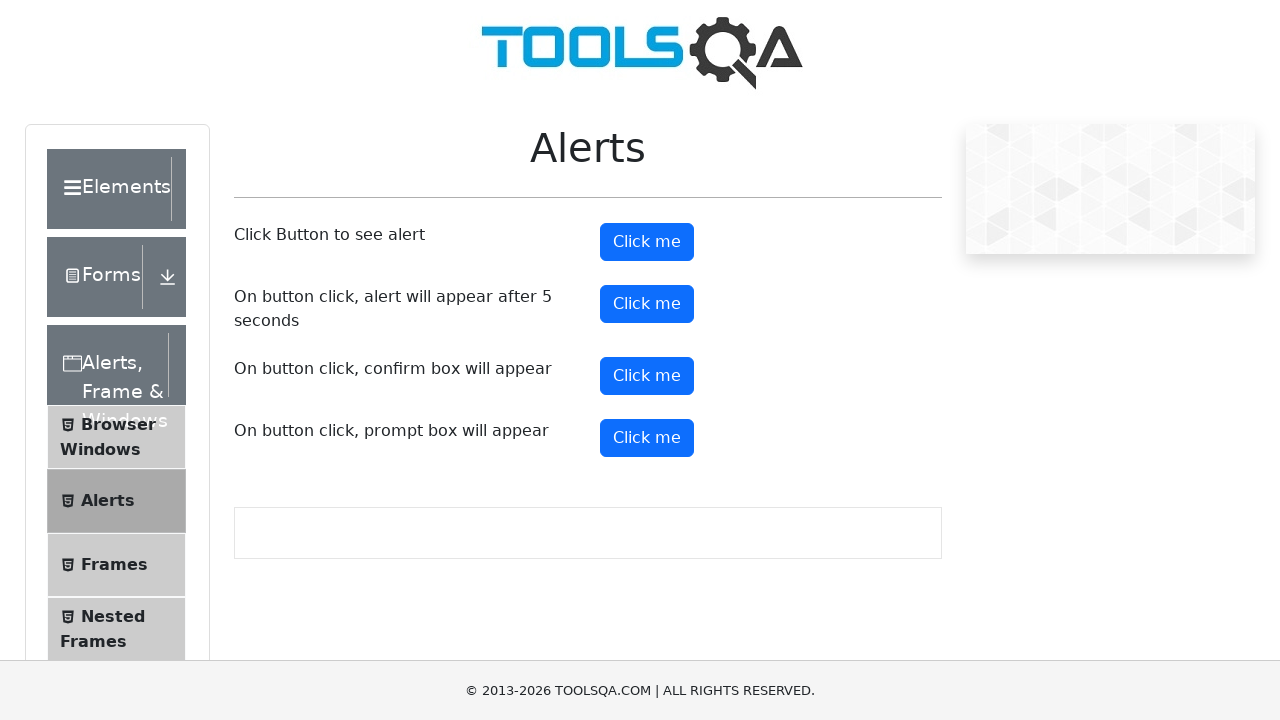

Clicked button to trigger immediate alert at (647, 242) on xpath=//button[@id='alertButton']
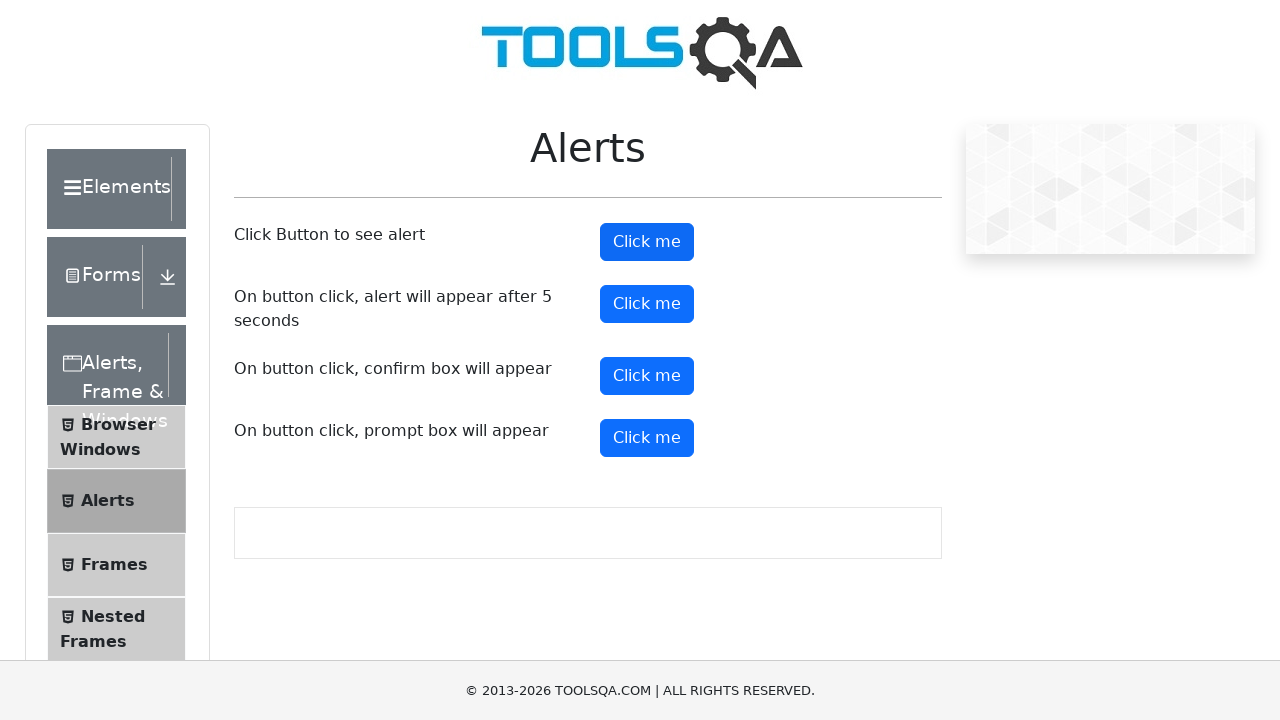

Set up dialog handler to accept alerts
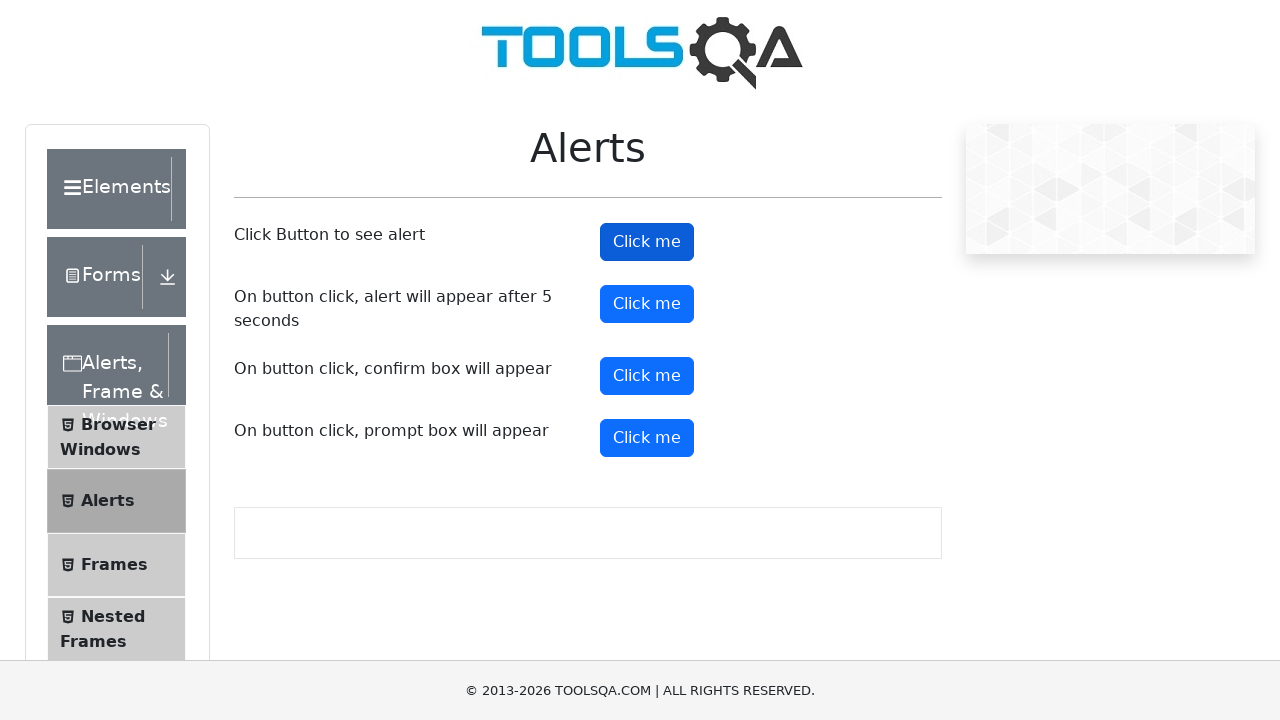

Clicked button to trigger delayed alert at (647, 304) on xpath=//button[@id='timerAlertButton']
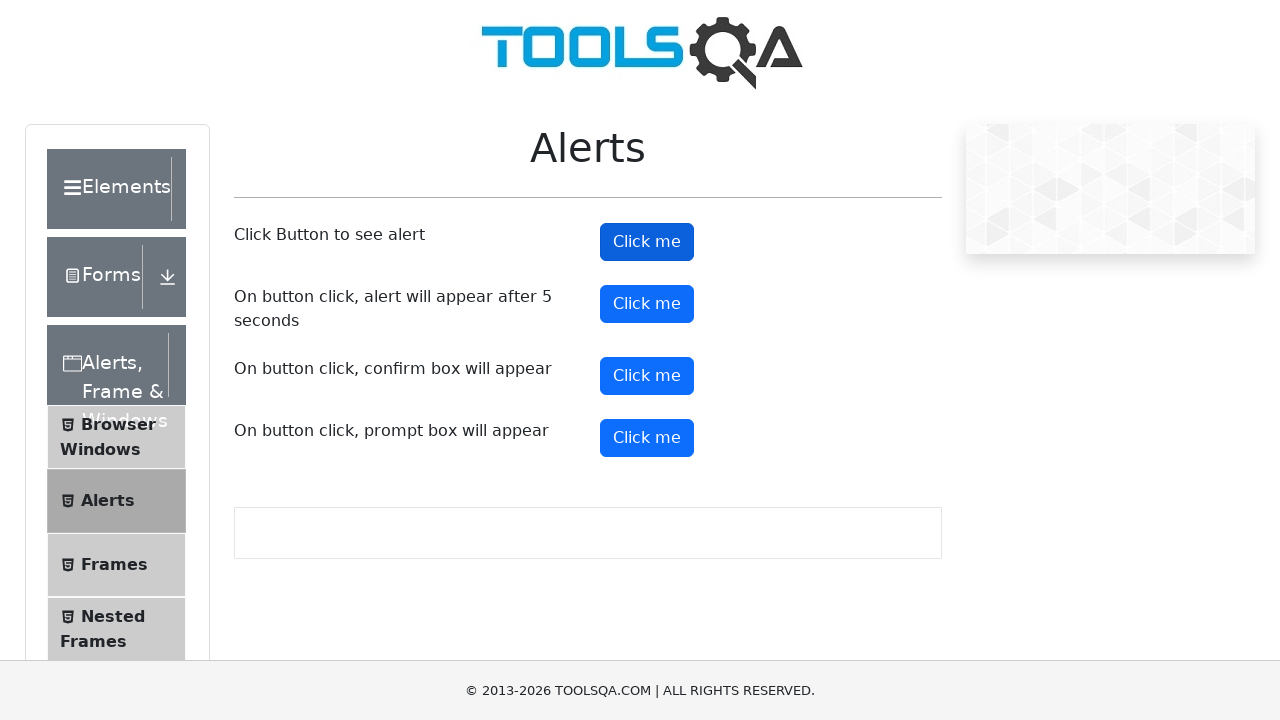

Waited for delayed alert to appear and be handled
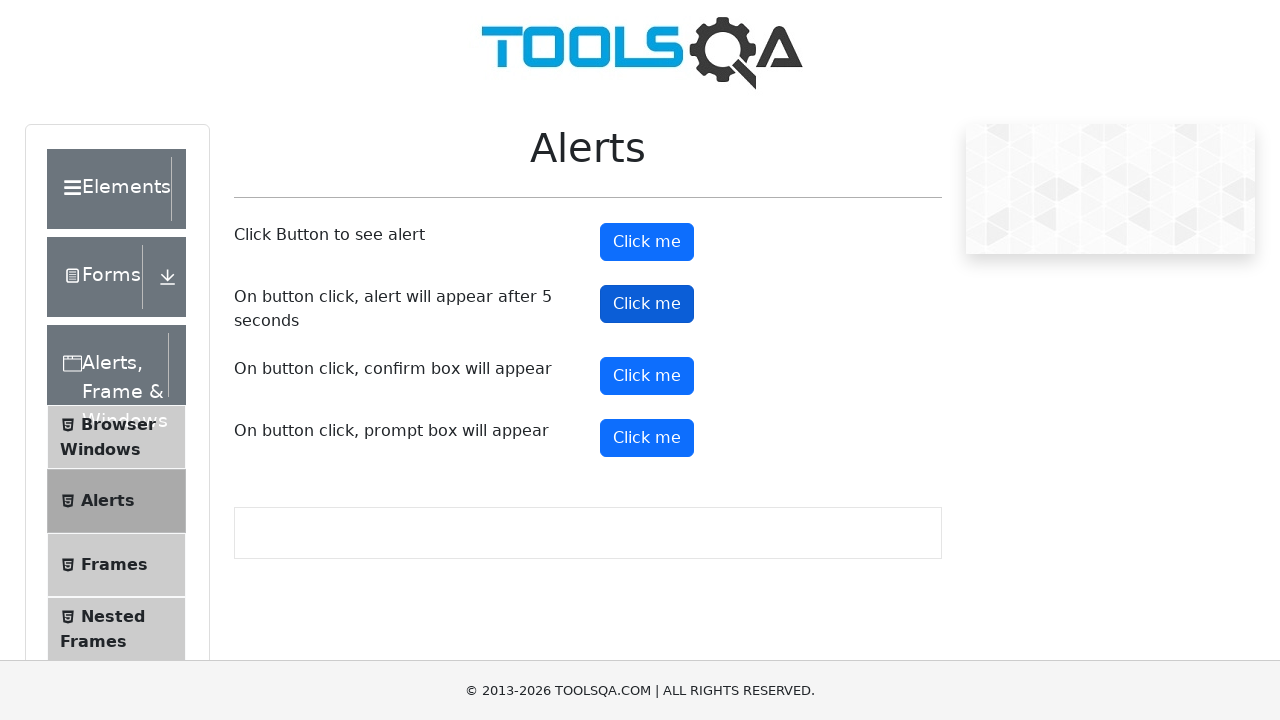

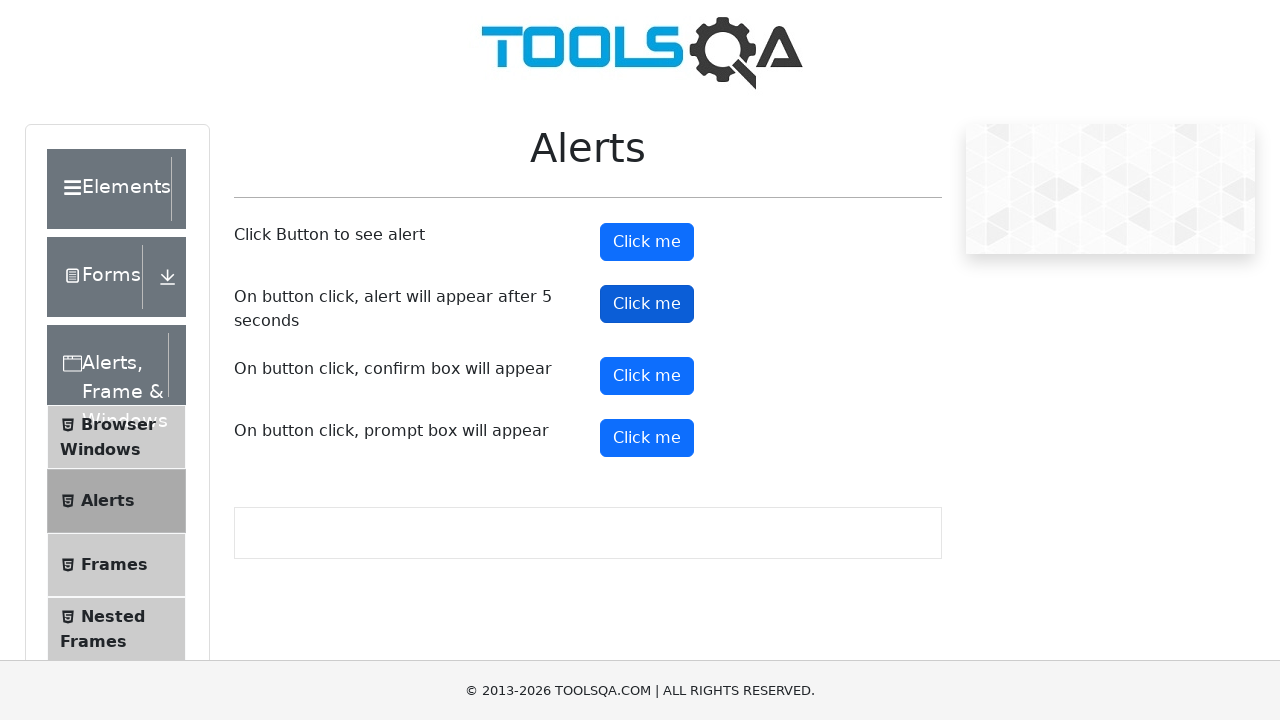